Tests browser window handling by clicking a link that opens a new window, switching between windows, and verifying the title and header text on each window.

Starting URL: https://the-internet.herokuapp.com/windows

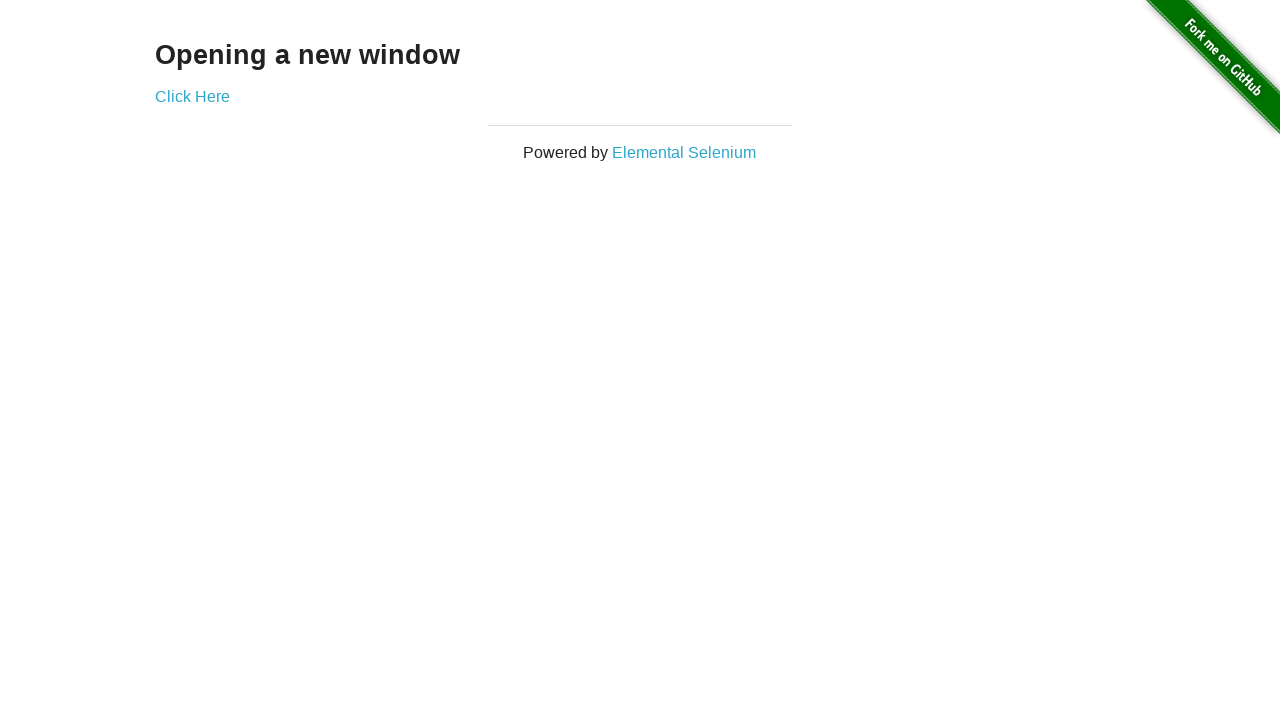

Retrieved header text from first page
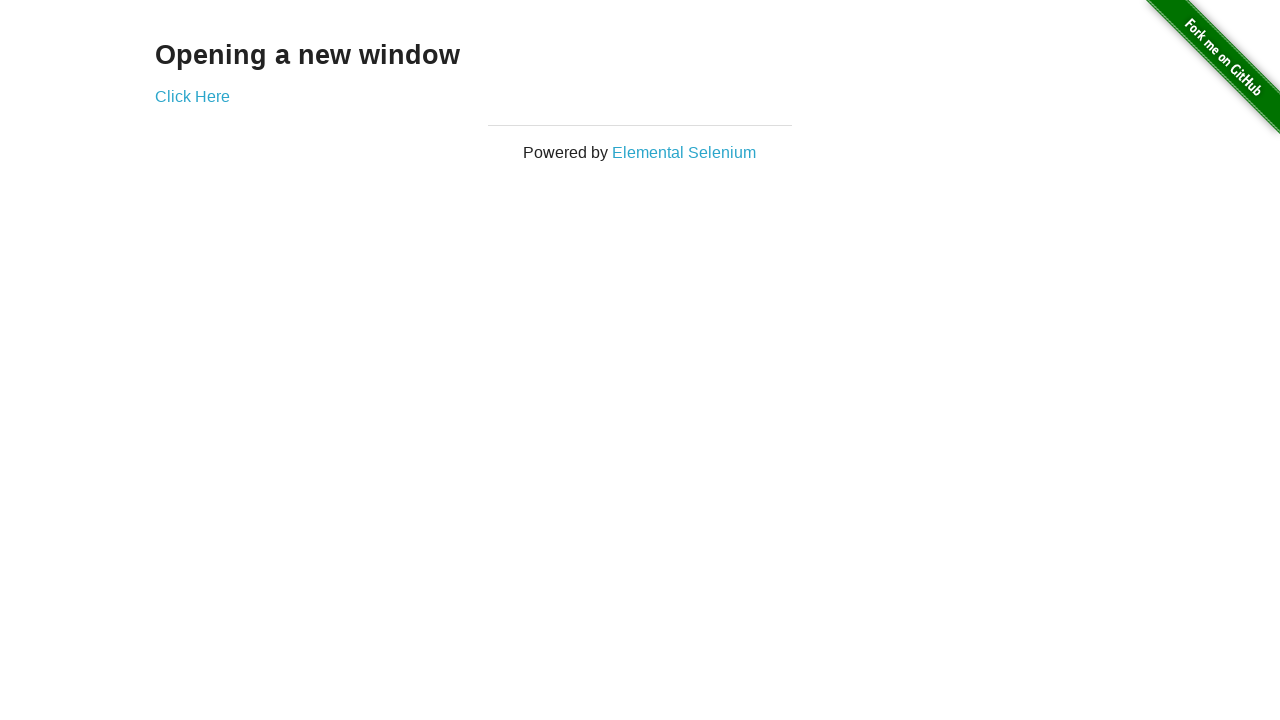

Verified header text is 'Opening a new window'
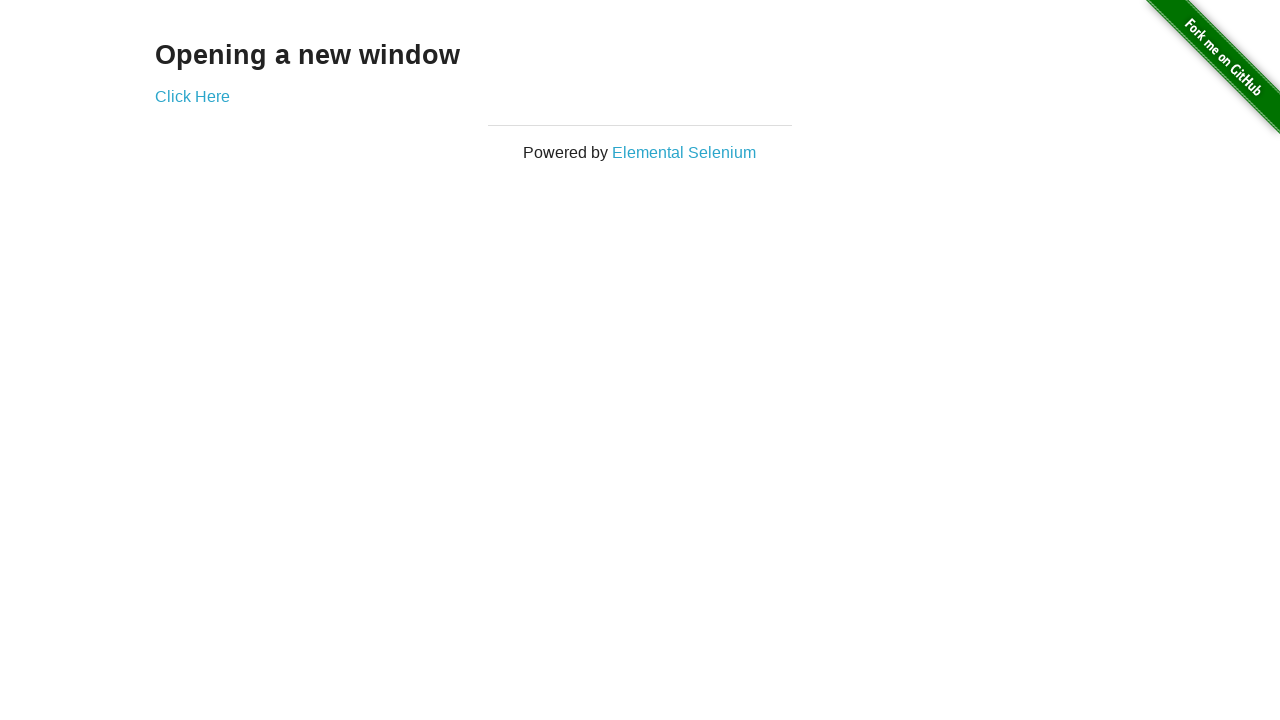

Verified first page title is 'The Internet'
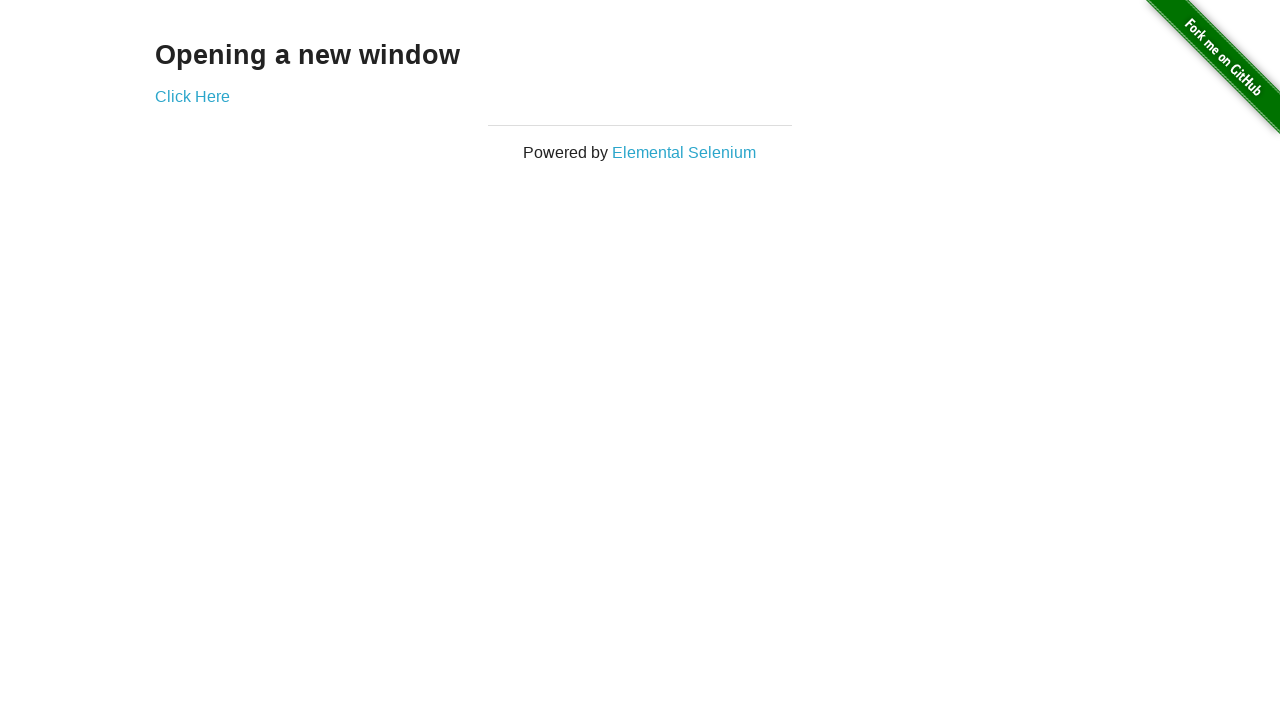

Clicked 'Click Here' link to open new window at (192, 96) on xpath=//a[.='Click Here']
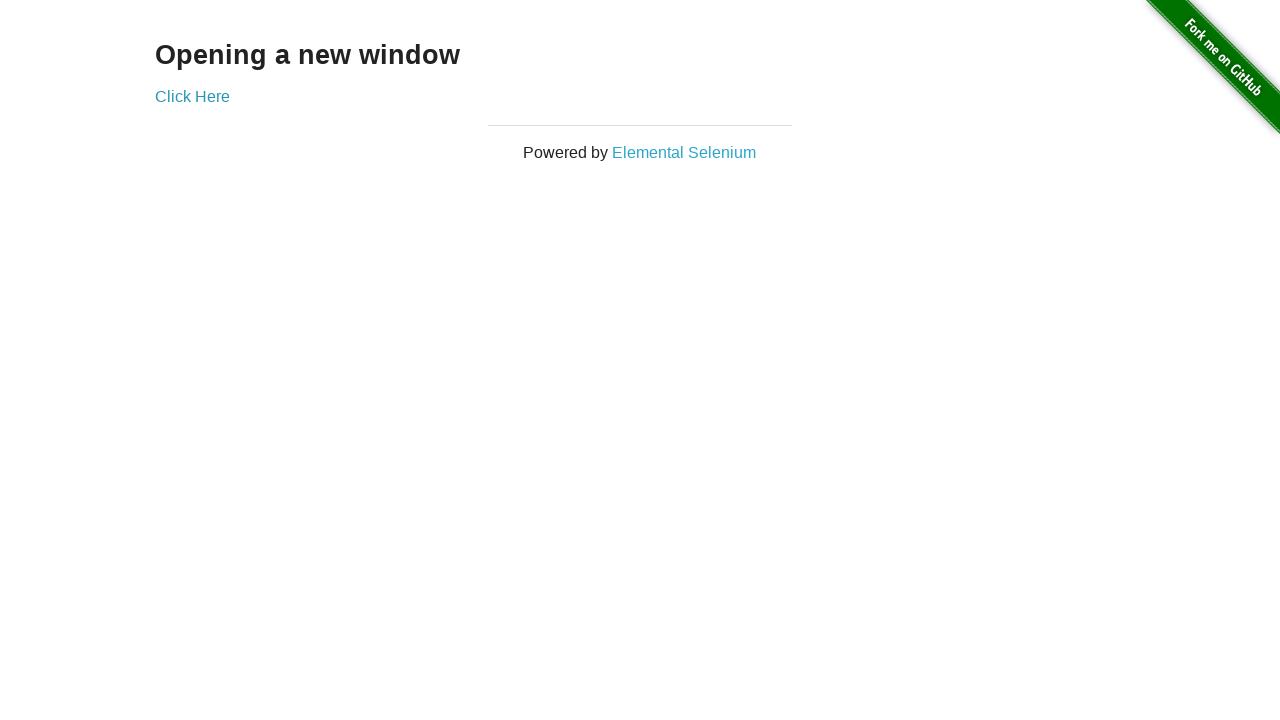

Retrieved new page/window object
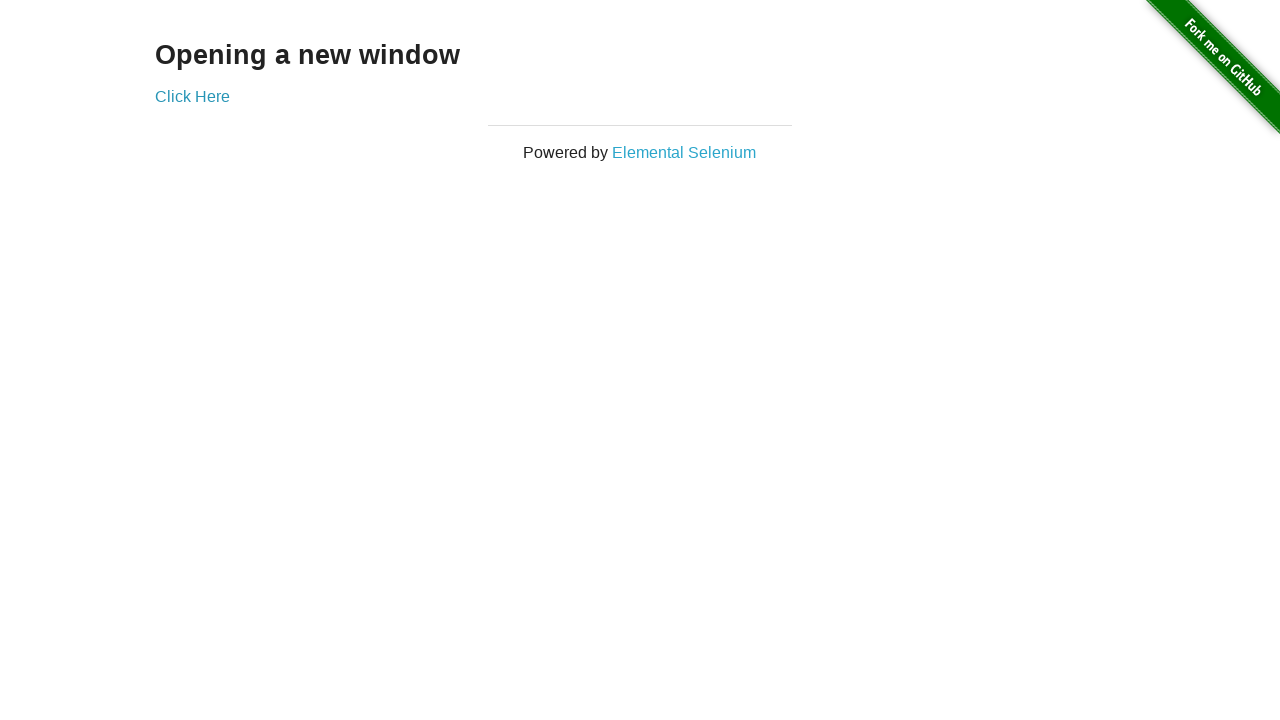

Waited for new page to fully load
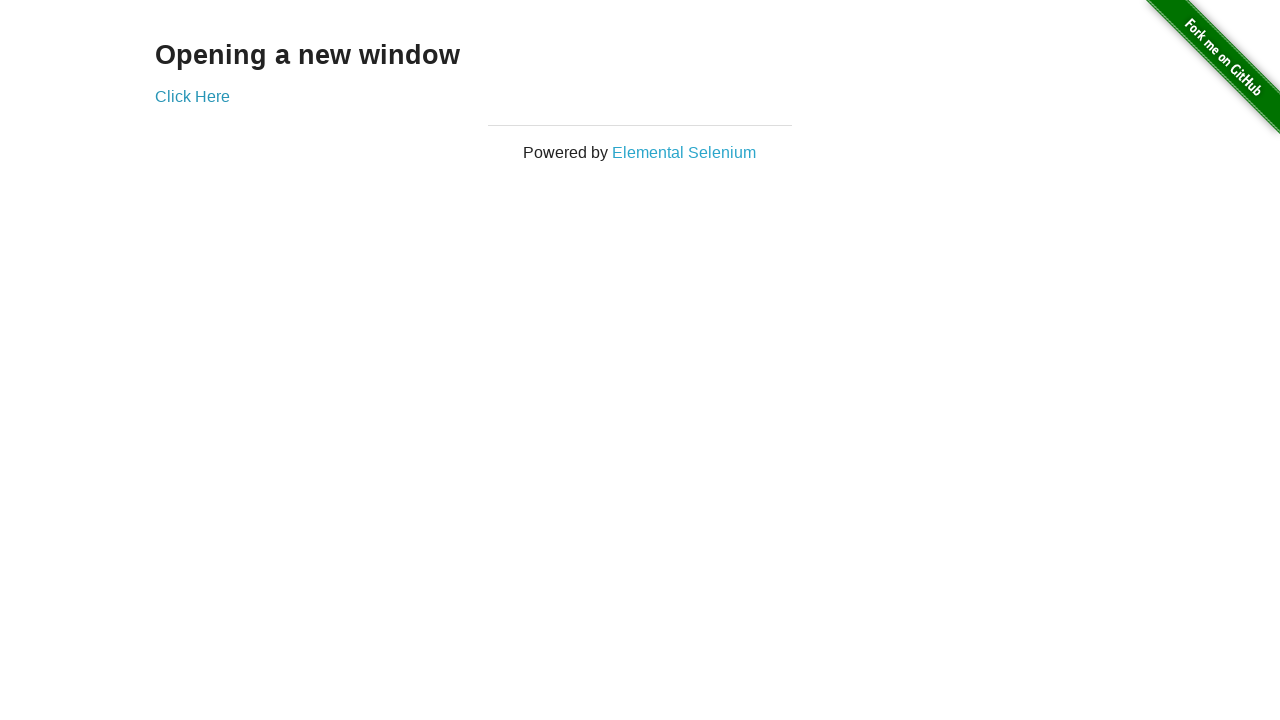

Verified new window title is 'New Window'
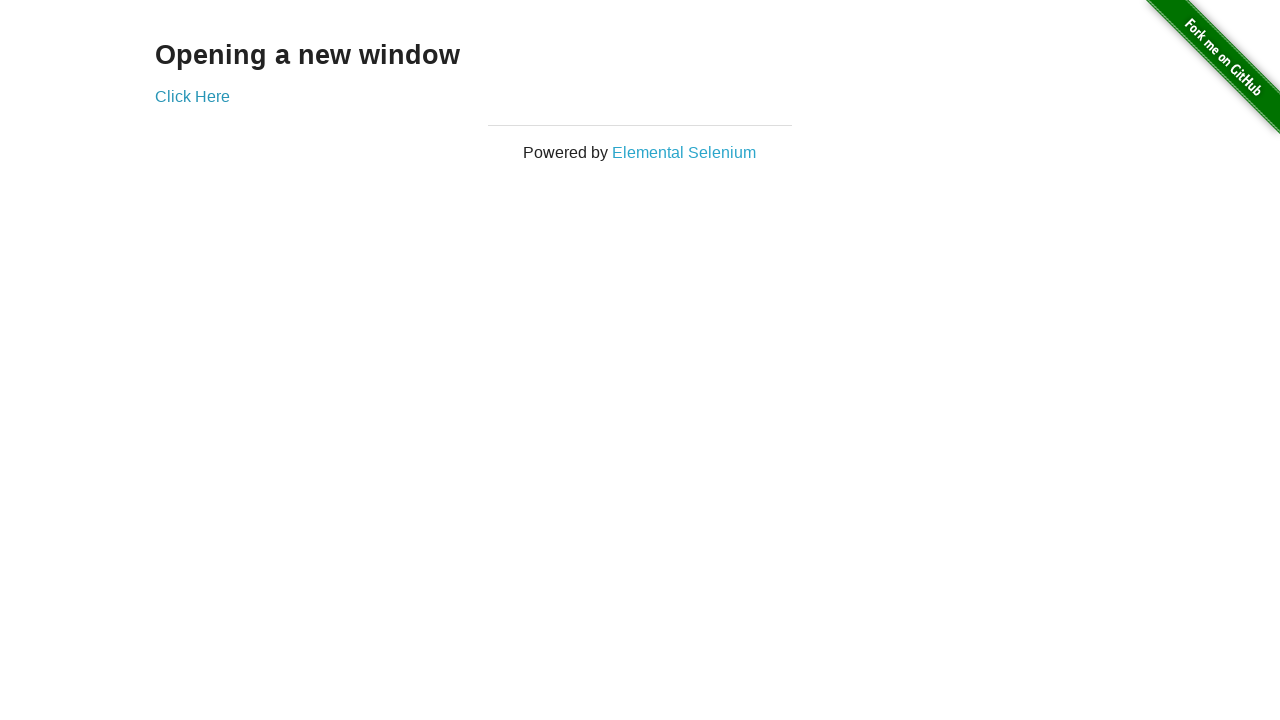

Retrieved header text from new window
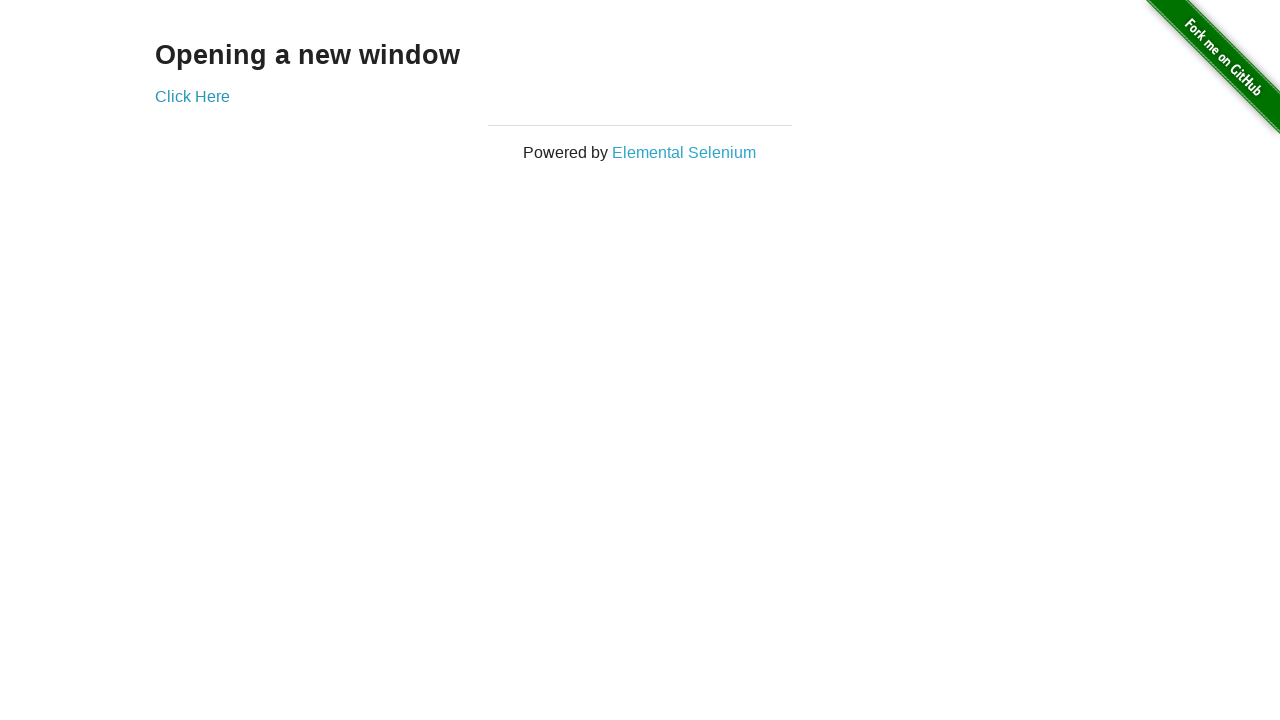

Verified new window header text is 'New Window'
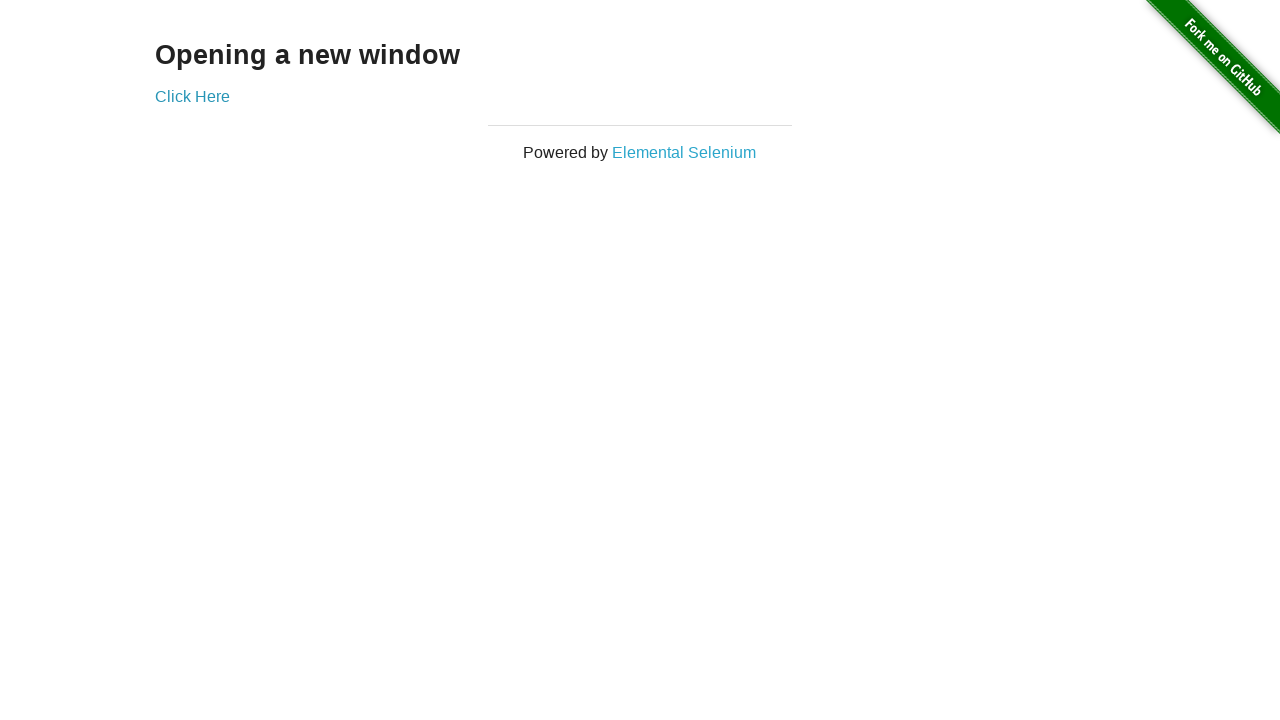

Switched back to original page window
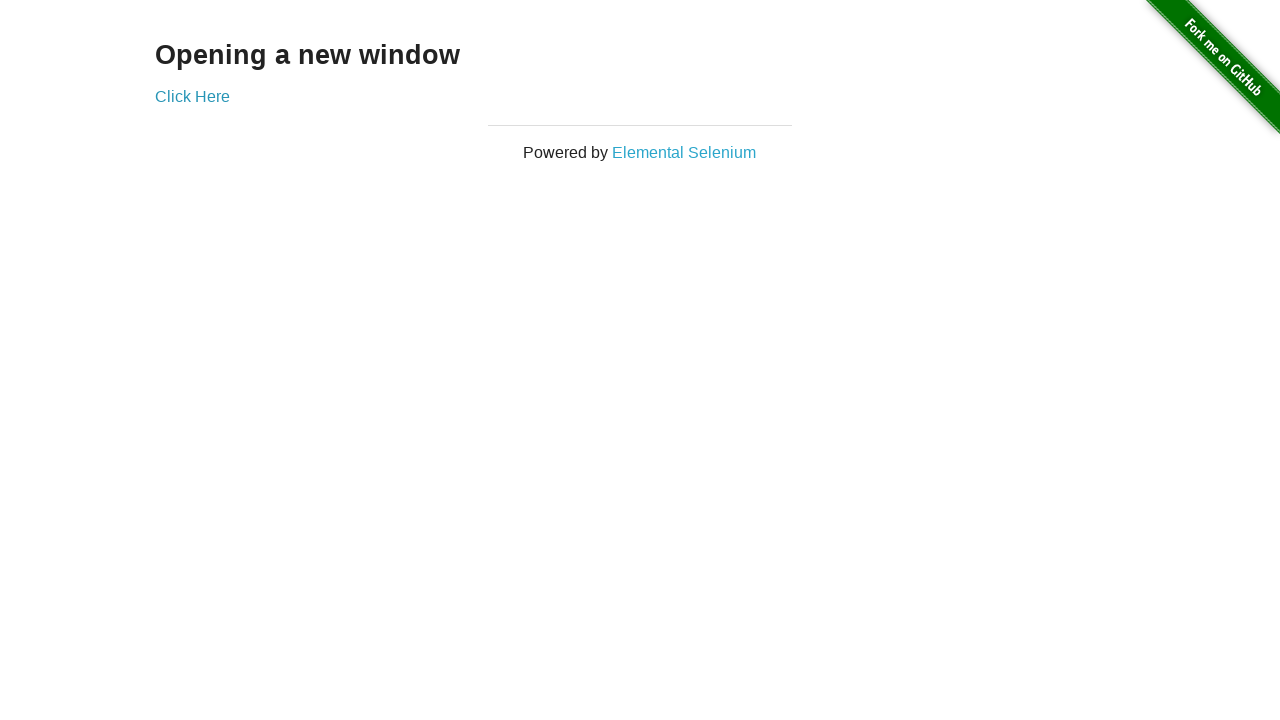

Verified original page title is still 'The Internet'
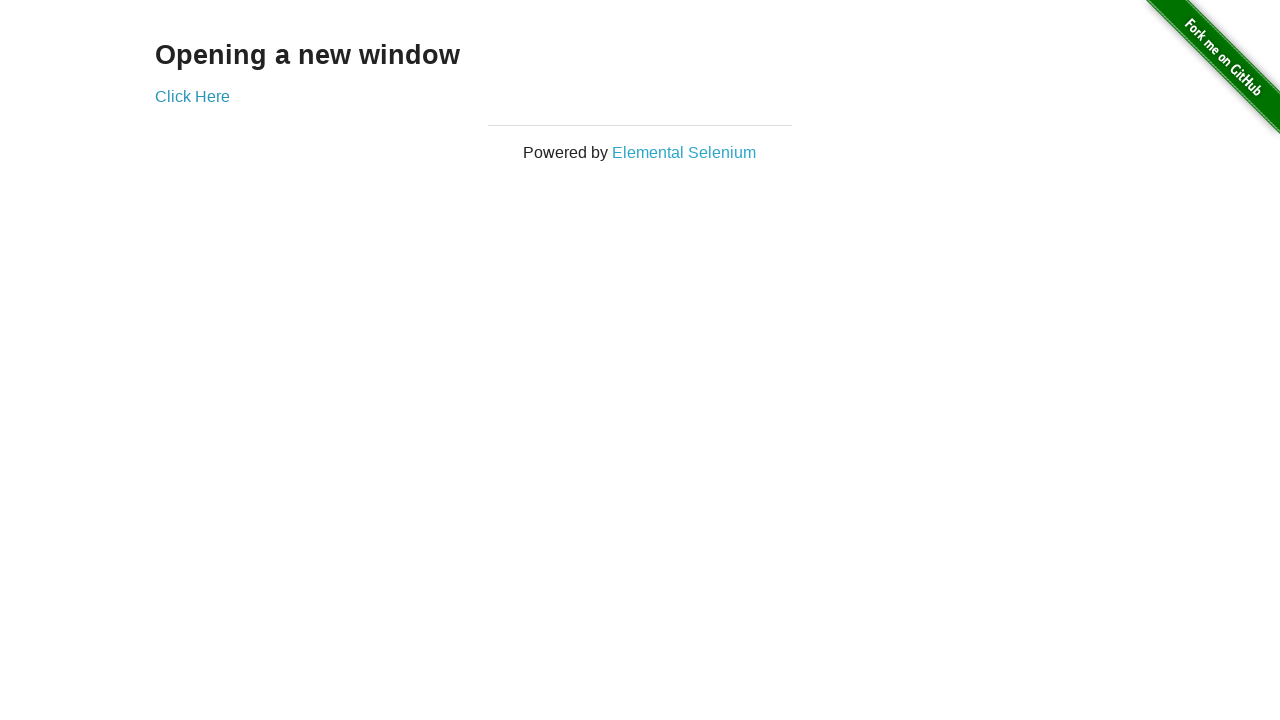

Switched to new window
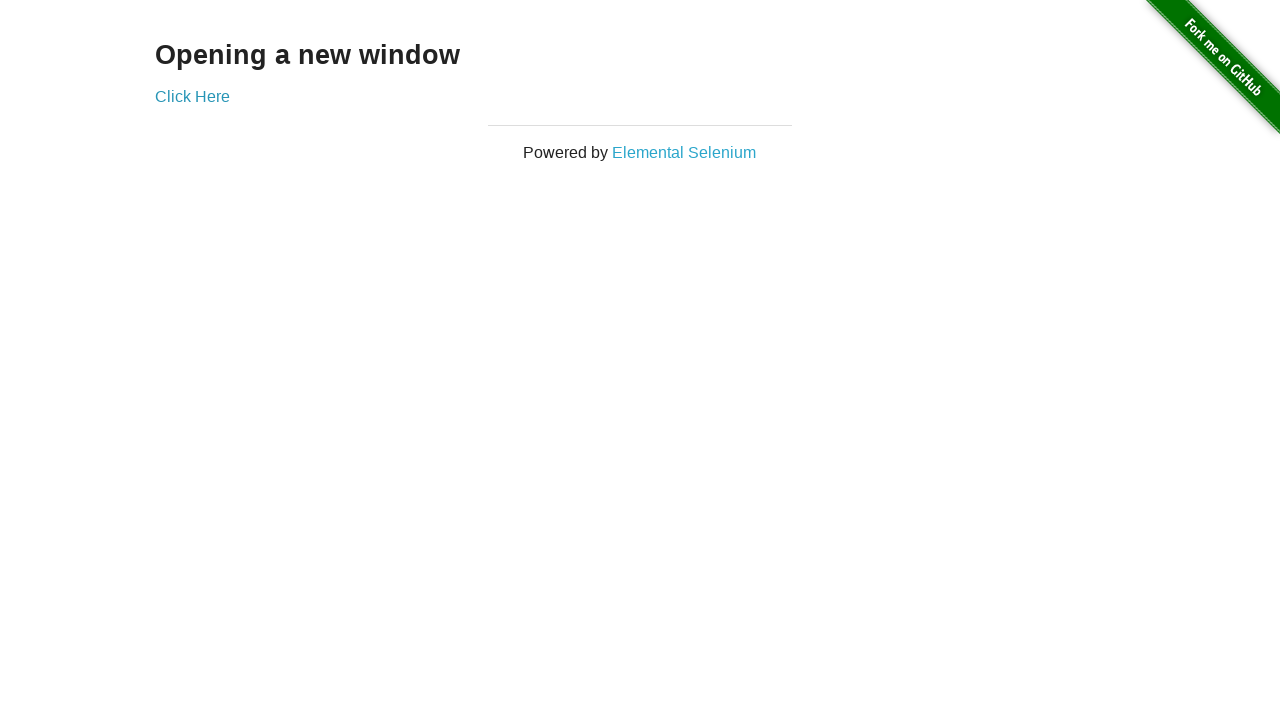

Switched back to original window
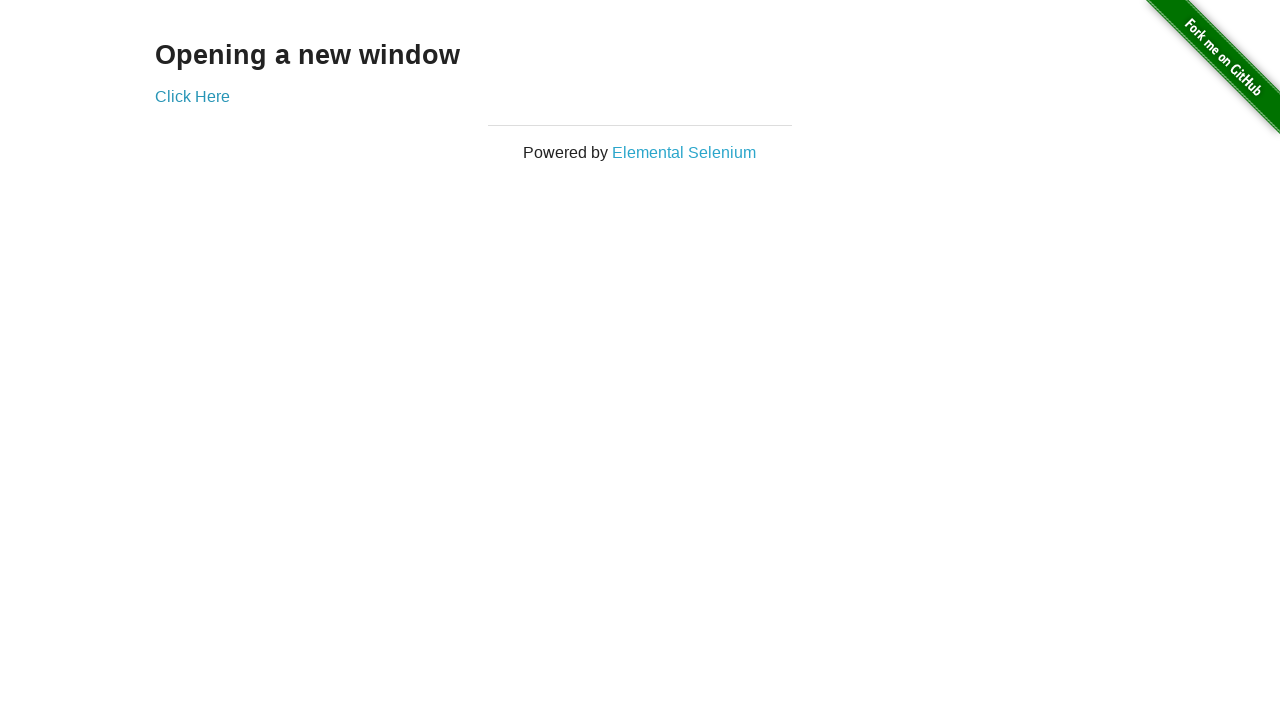

Switched to new window again
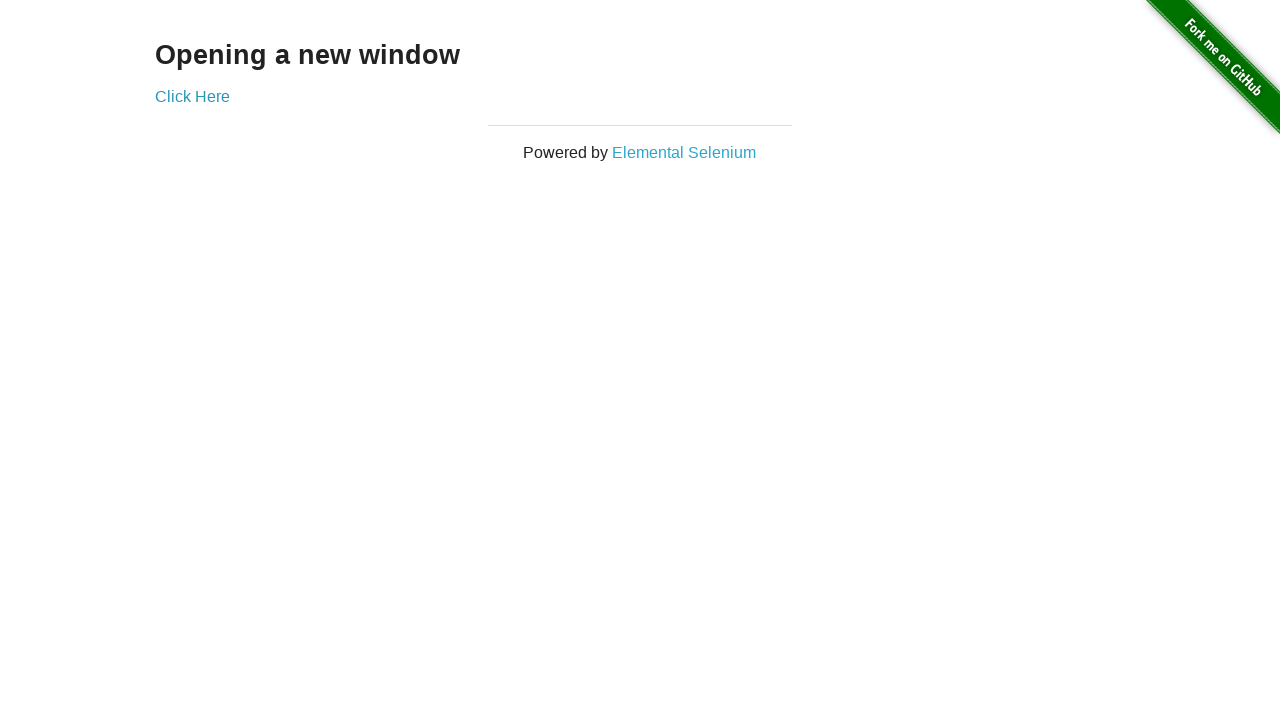

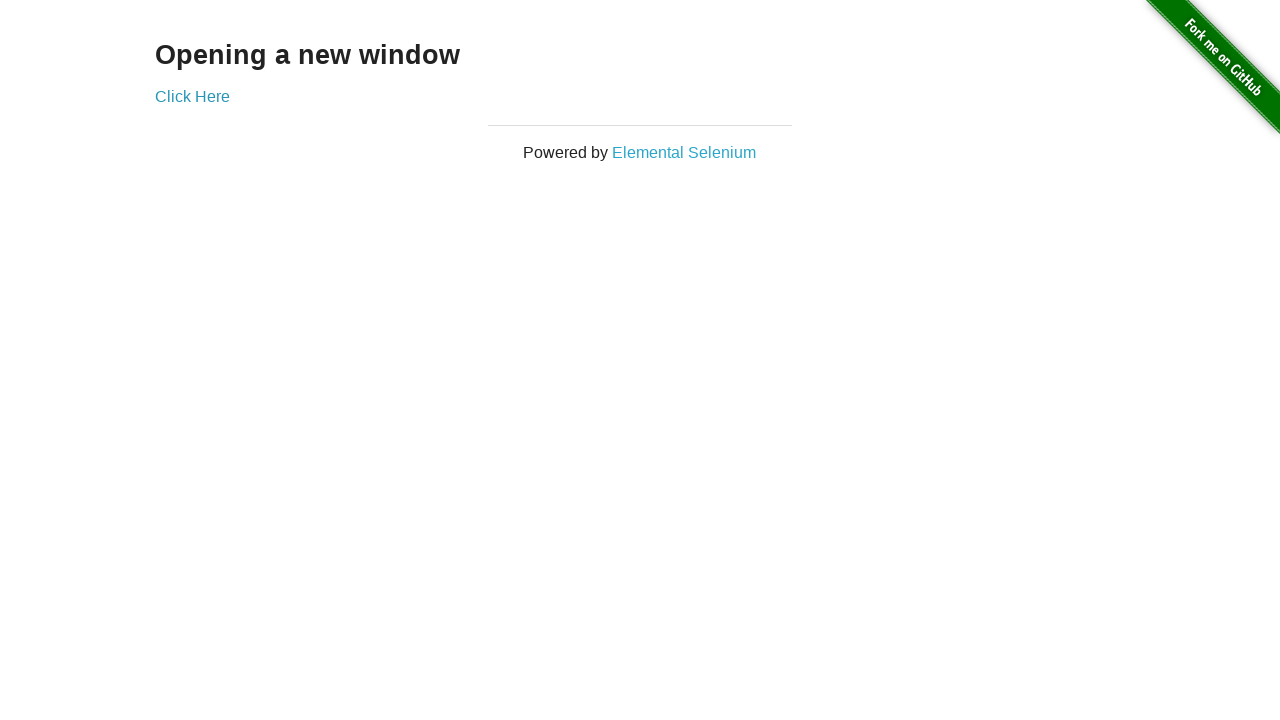